Tests adding todo items to the list by creating two items and verifying they appear correctly

Starting URL: https://demo.playwright.dev/todomvc

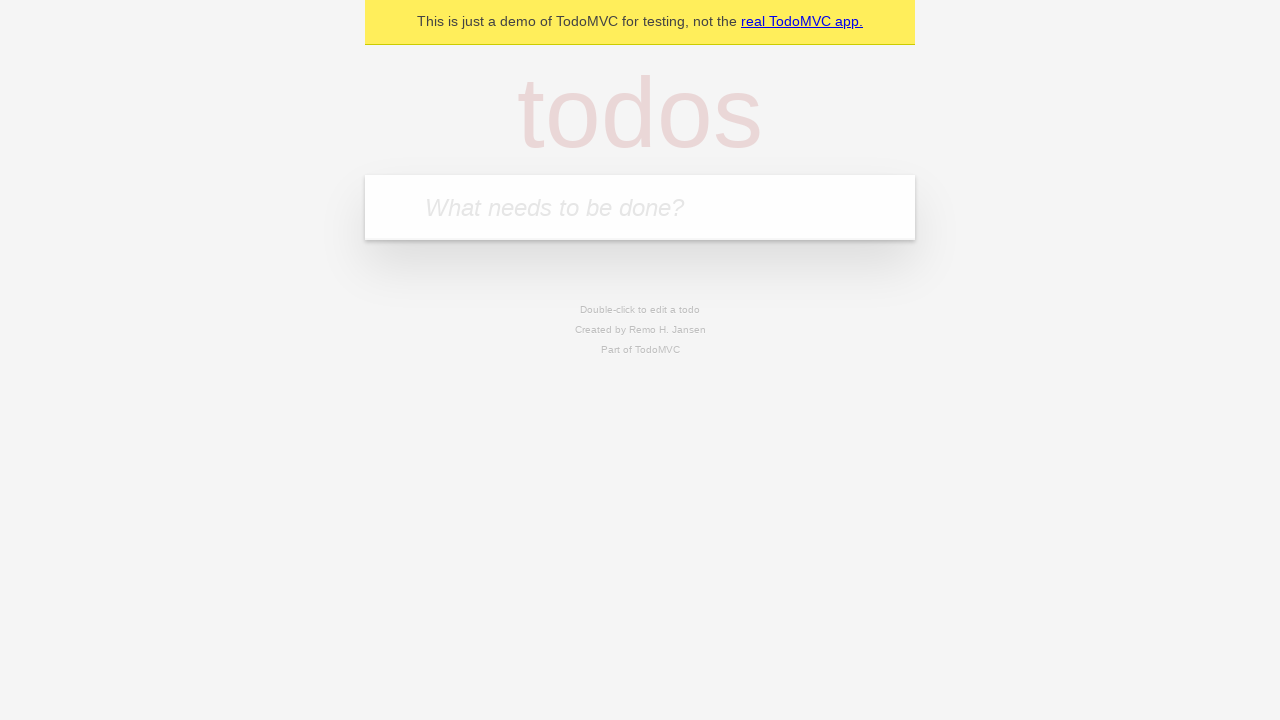

Located the todo input field with placeholder 'What needs to be done?'
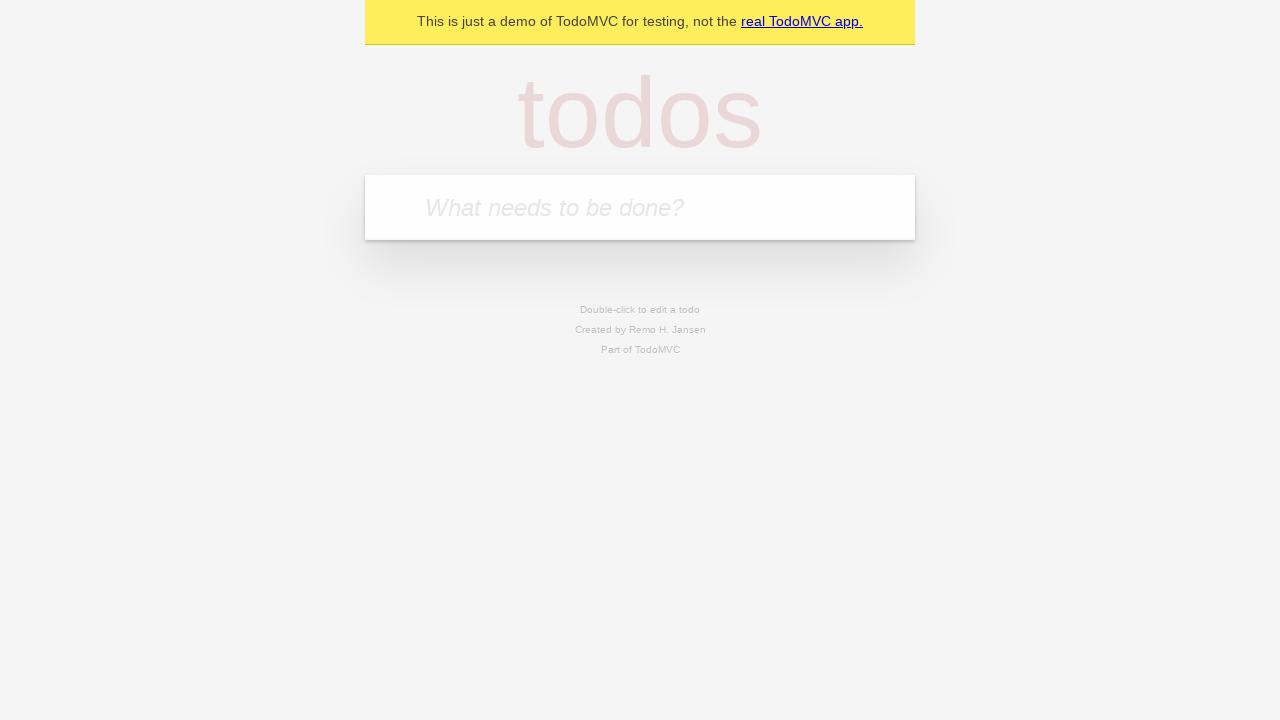

Filled first todo item with 'buy some cheese' on internal:attr=[placeholder="What needs to be done?"i]
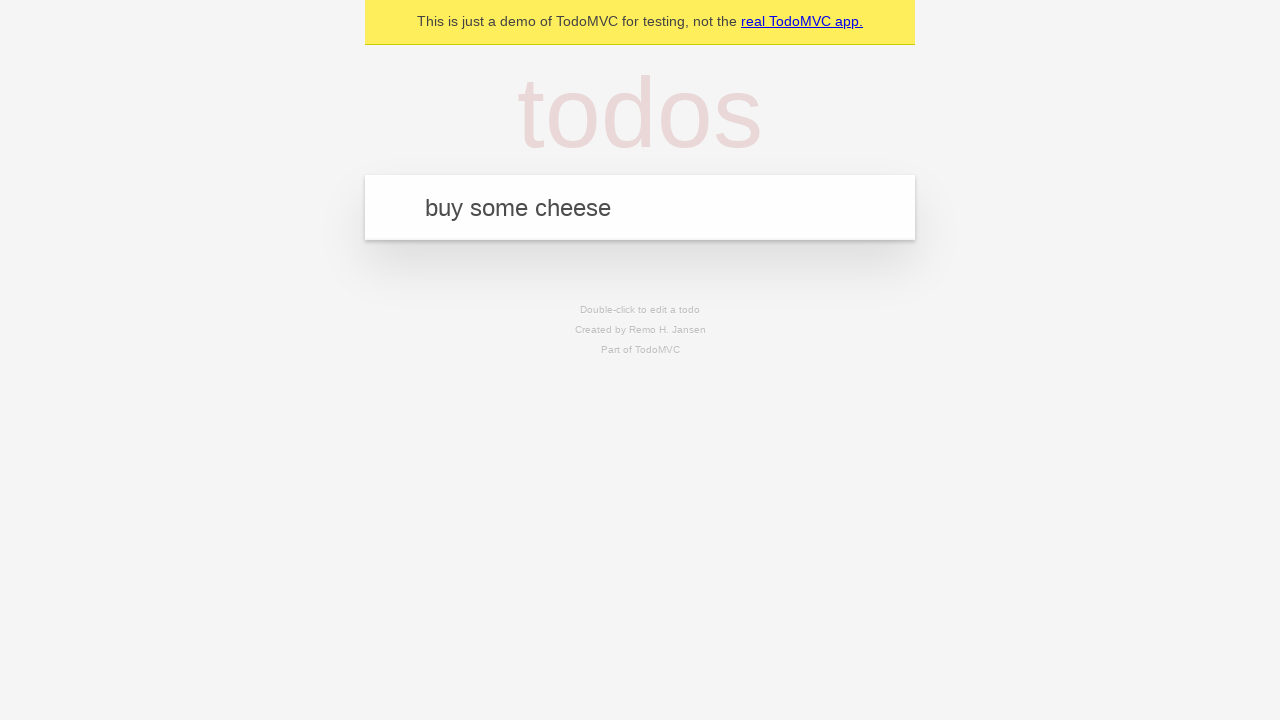

Pressed Enter to submit first todo item on internal:attr=[placeholder="What needs to be done?"i]
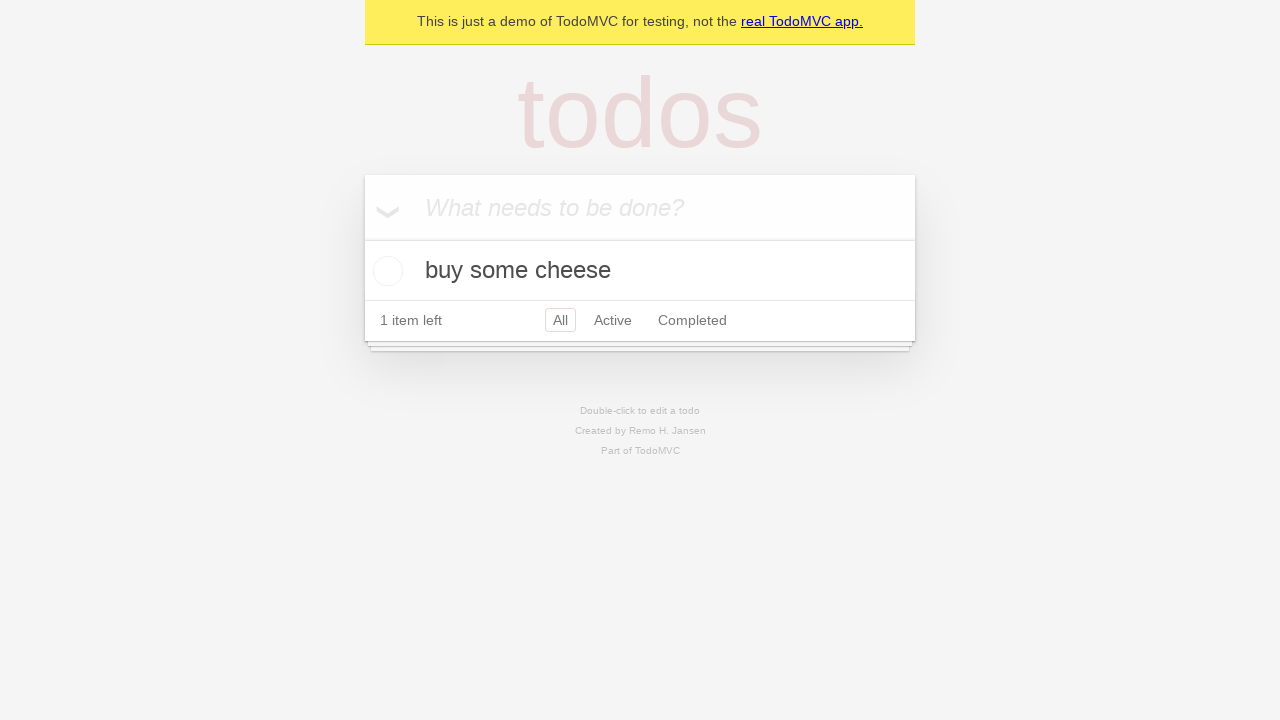

First todo item appeared in the list
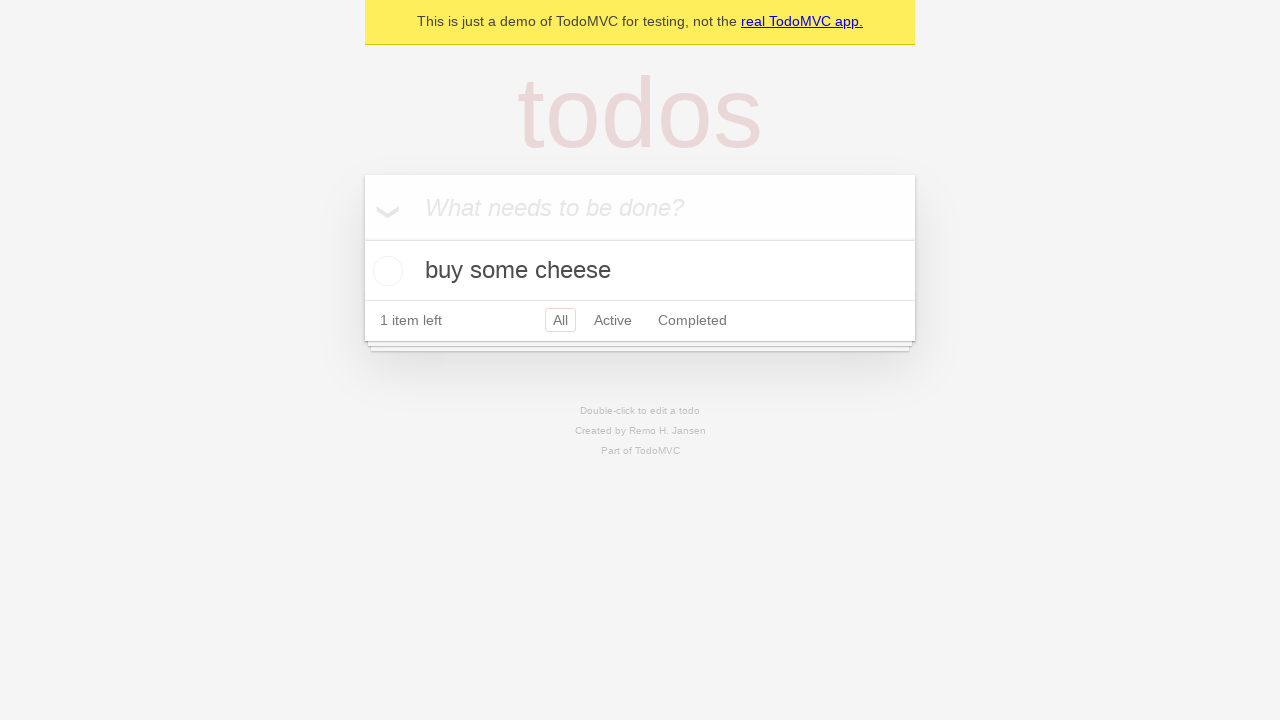

Filled second todo item with 'feed the cat' on internal:attr=[placeholder="What needs to be done?"i]
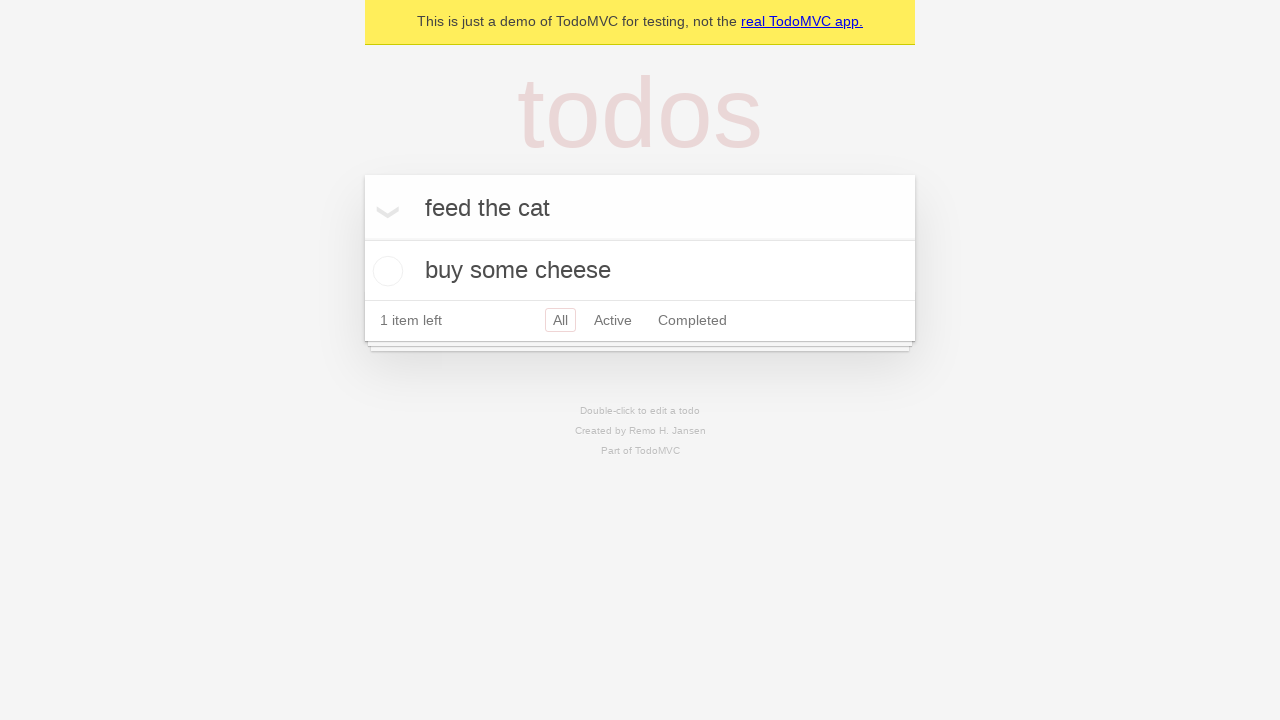

Pressed Enter to submit second todo item on internal:attr=[placeholder="What needs to be done?"i]
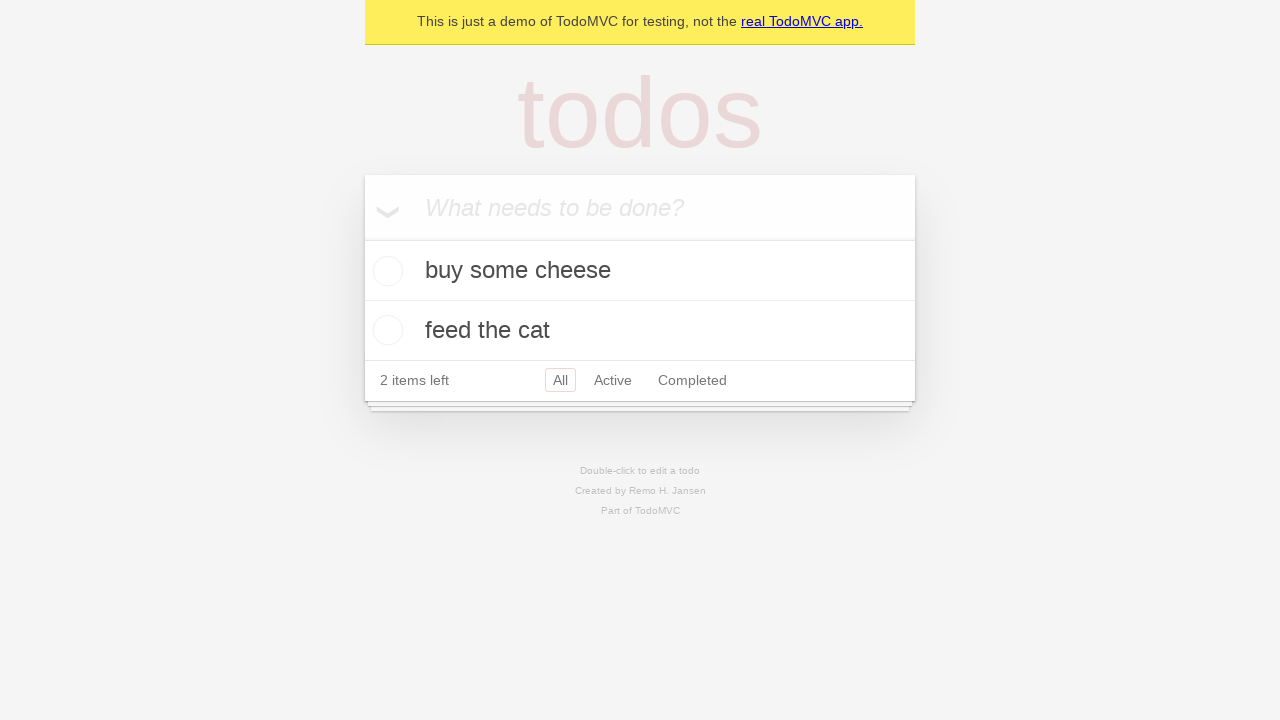

Second todo item appeared in the list
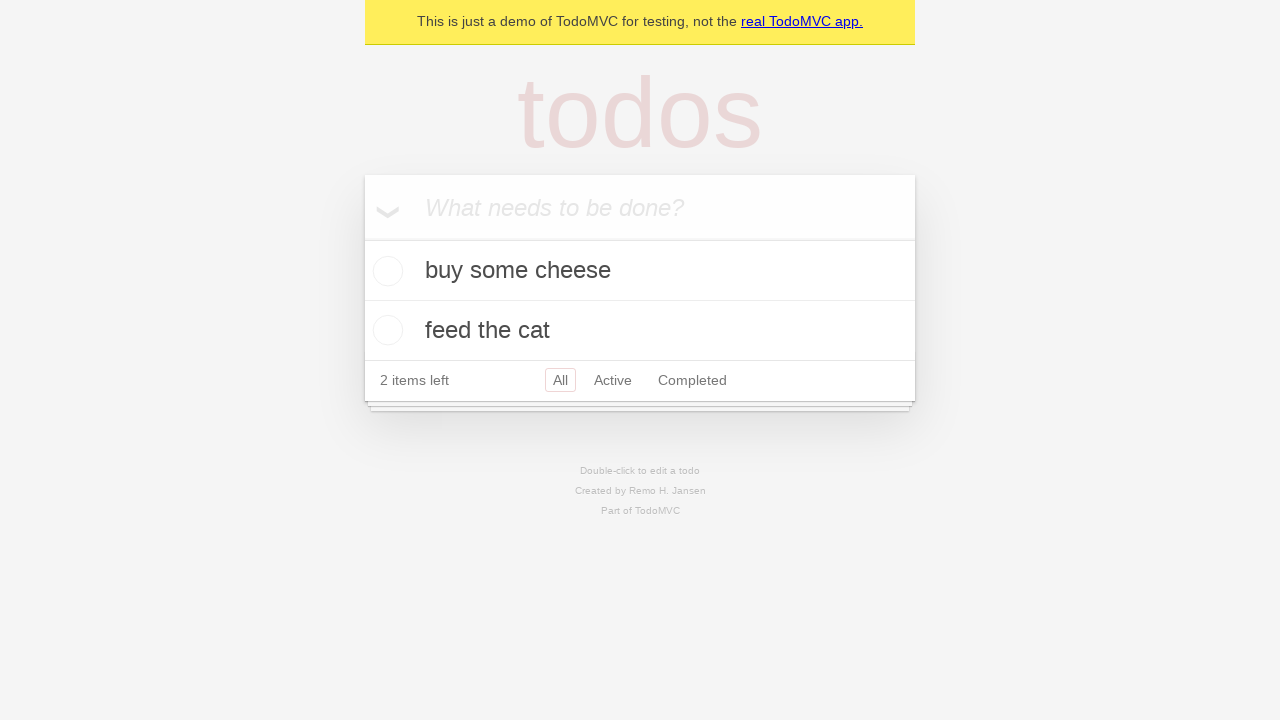

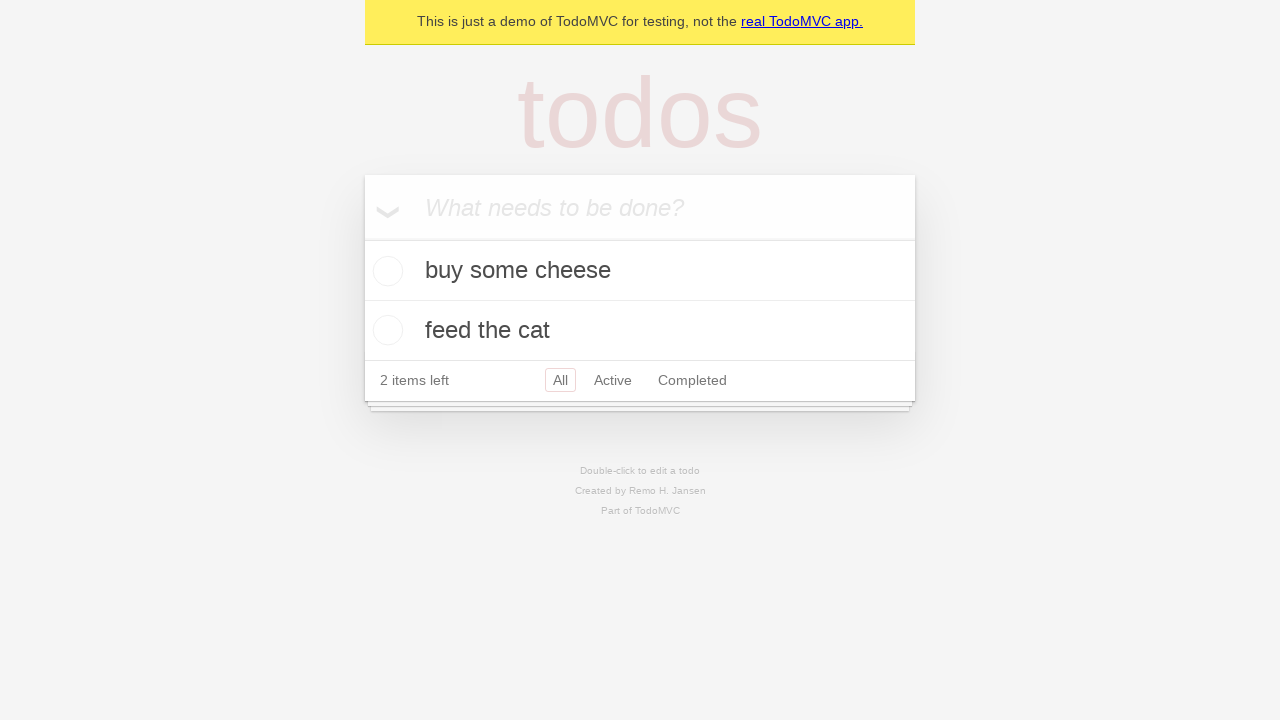